Tests navigation by clicking the "Get started" link and verifying the URL changes to the intro page

Starting URL: https://playwright.dev/

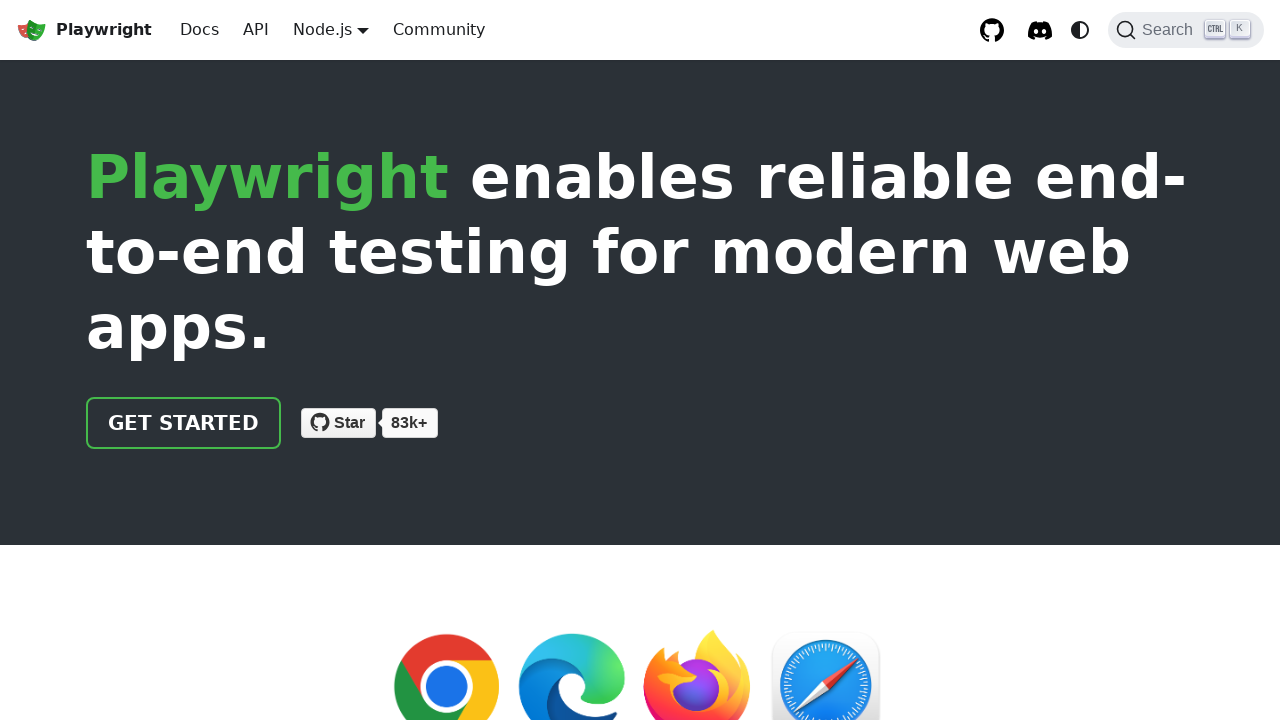

Clicked 'Get started' link at (184, 423) on internal:role=link[name="Get started"i]
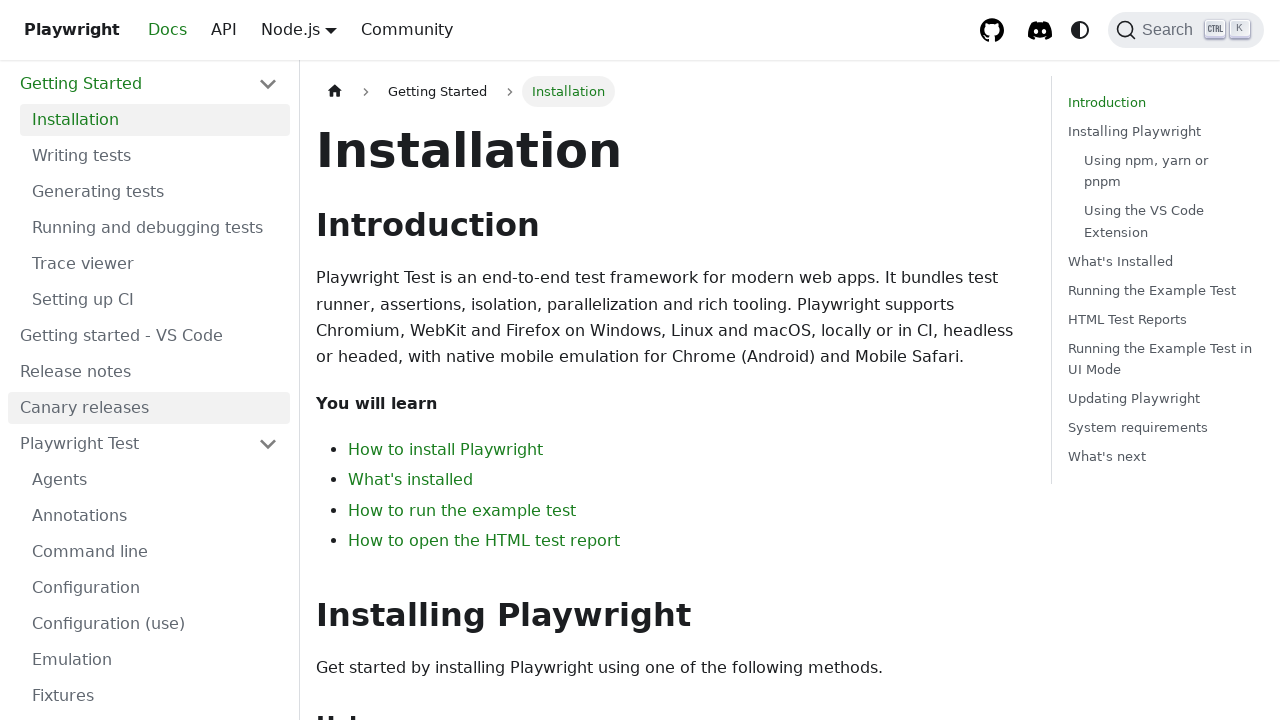

Navigation to intro page completed - URL changed to intro page
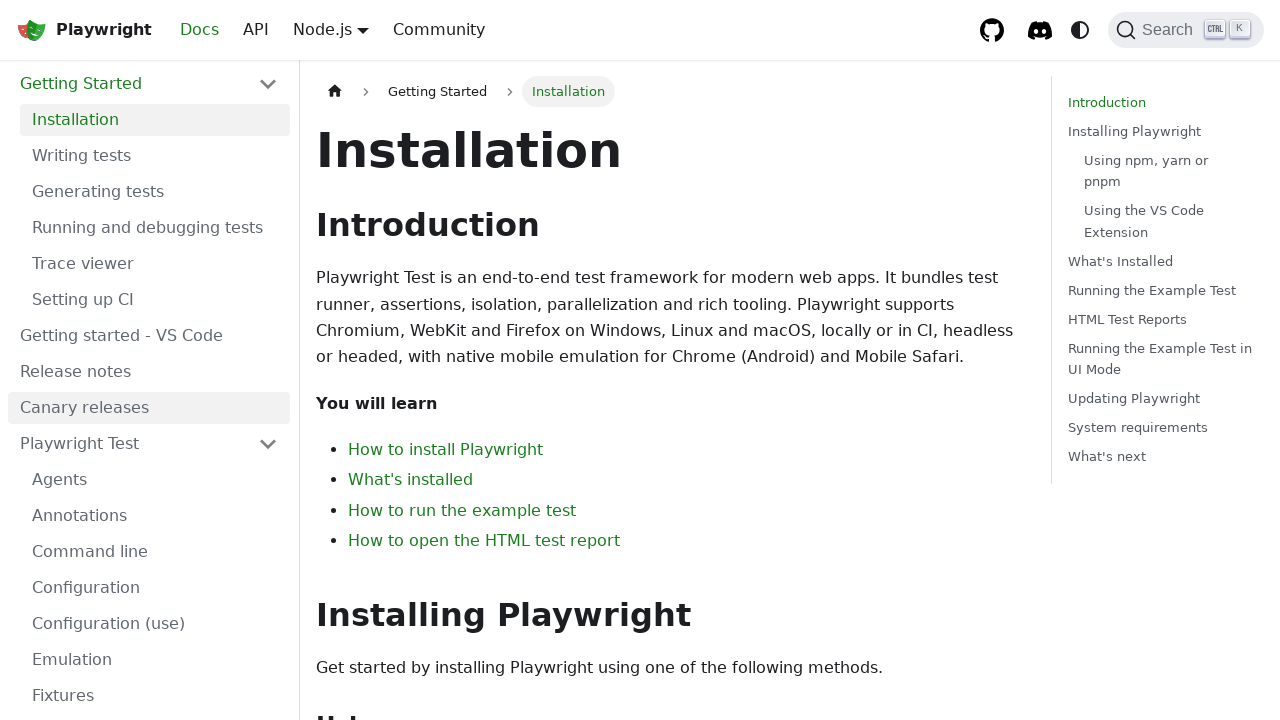

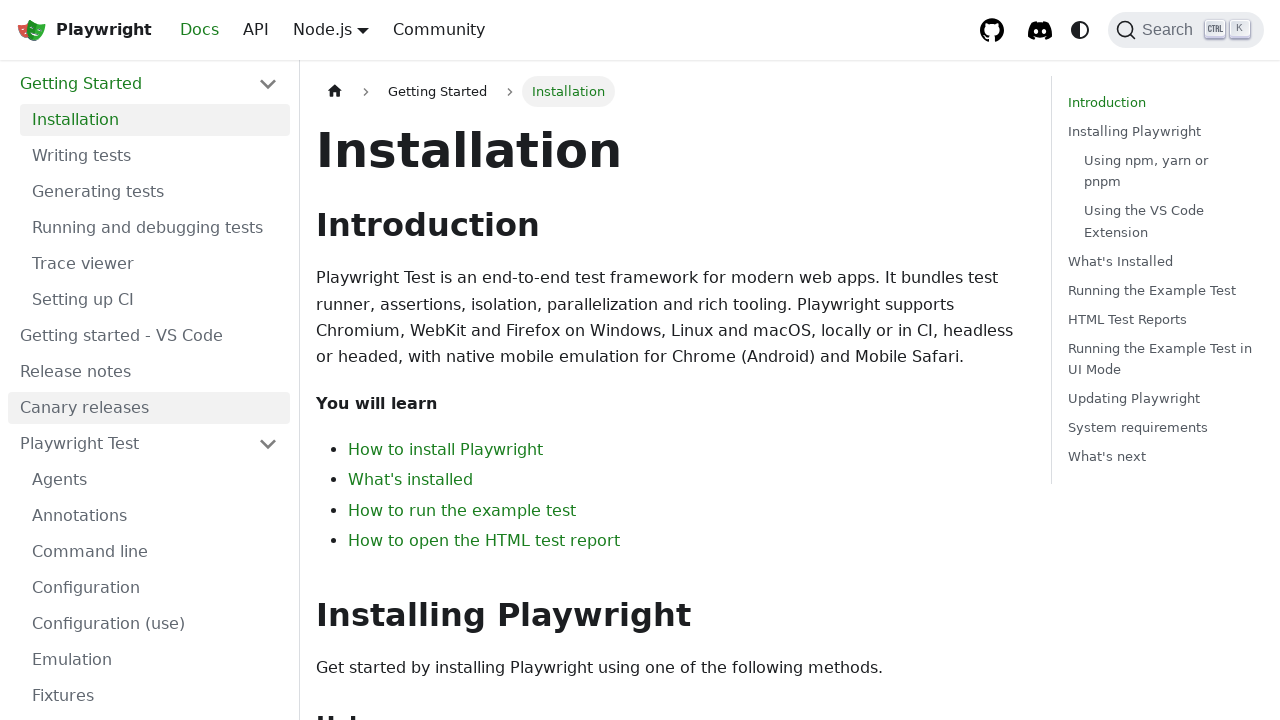